Tests a registration form by filling in first name, last name, and email fields, then submitting and verifying the success message.

Starting URL: http://suninjuly.github.io/registration1.html

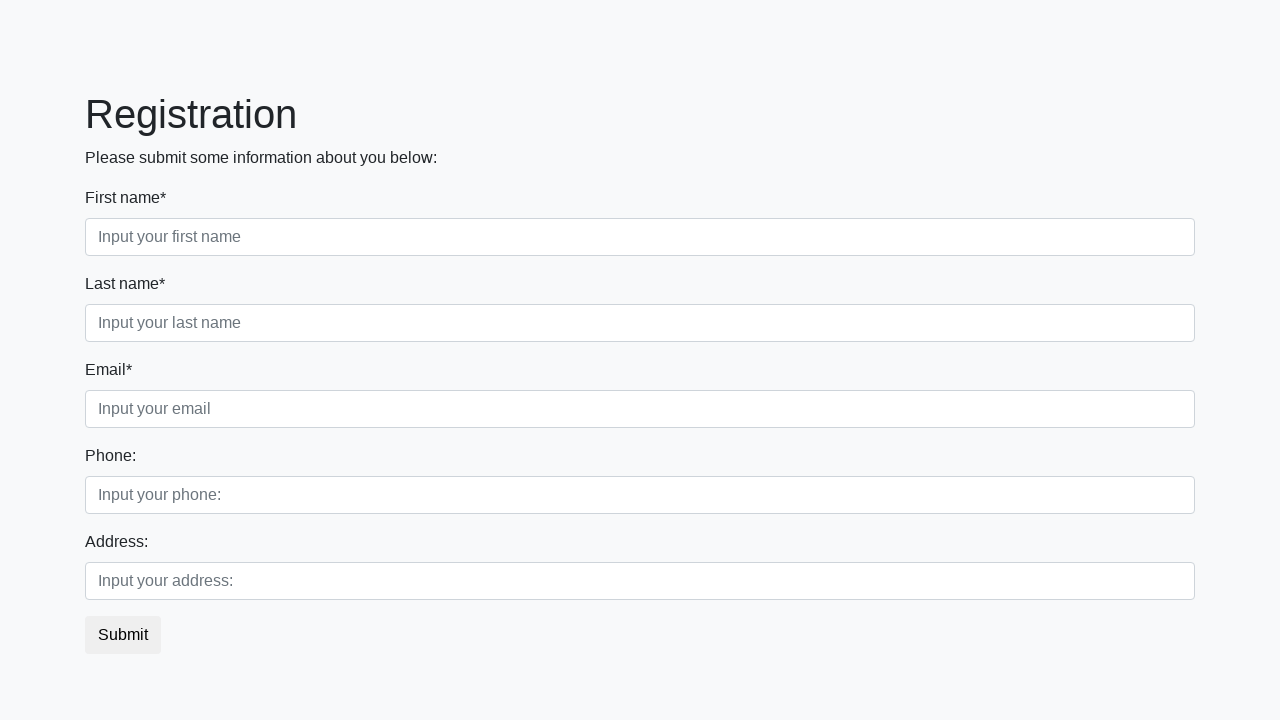

Navigated to registration form page
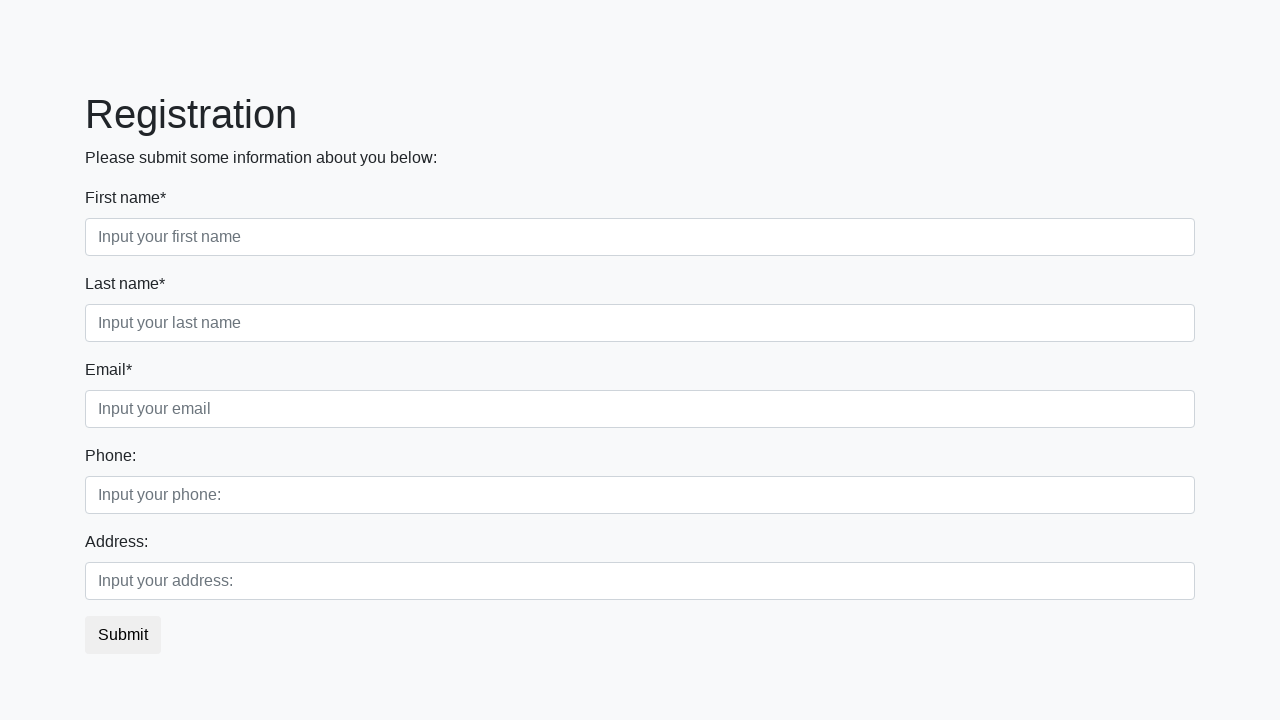

Filled first name field with 'Ivan' on .first_block > div.first_class input
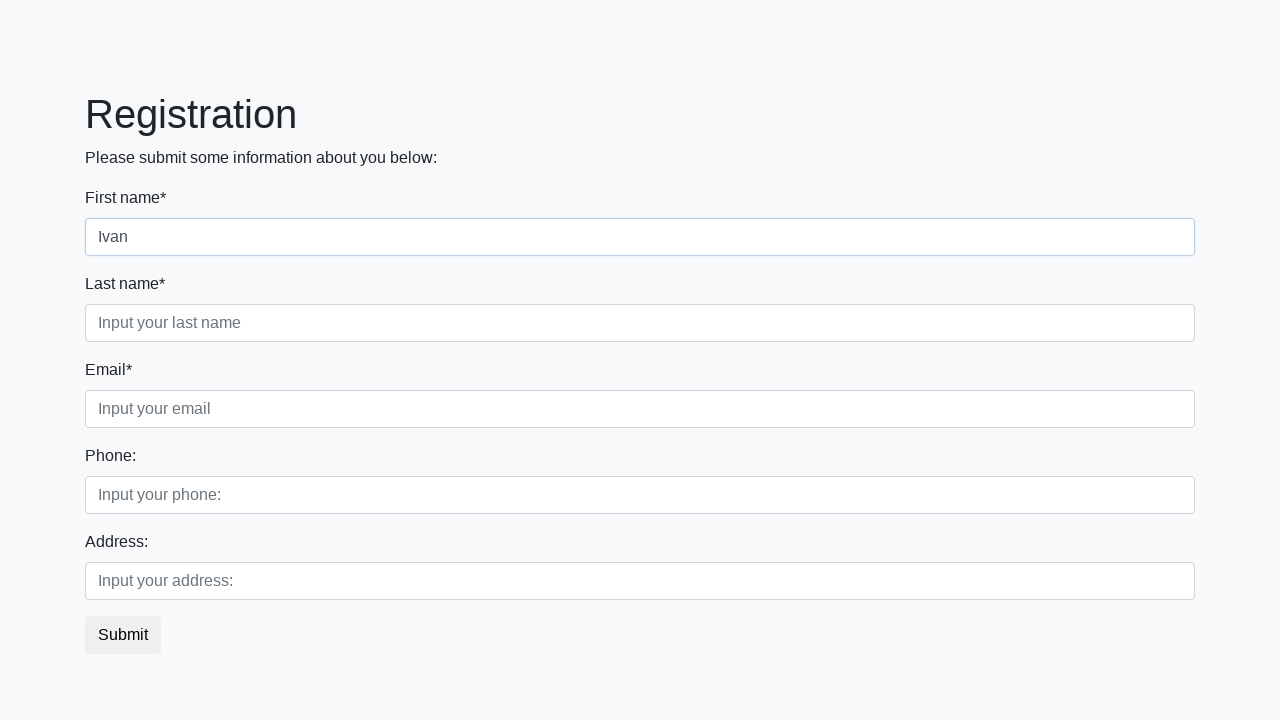

Filled last name field with 'Petrov' on .first_block > div.second_class input
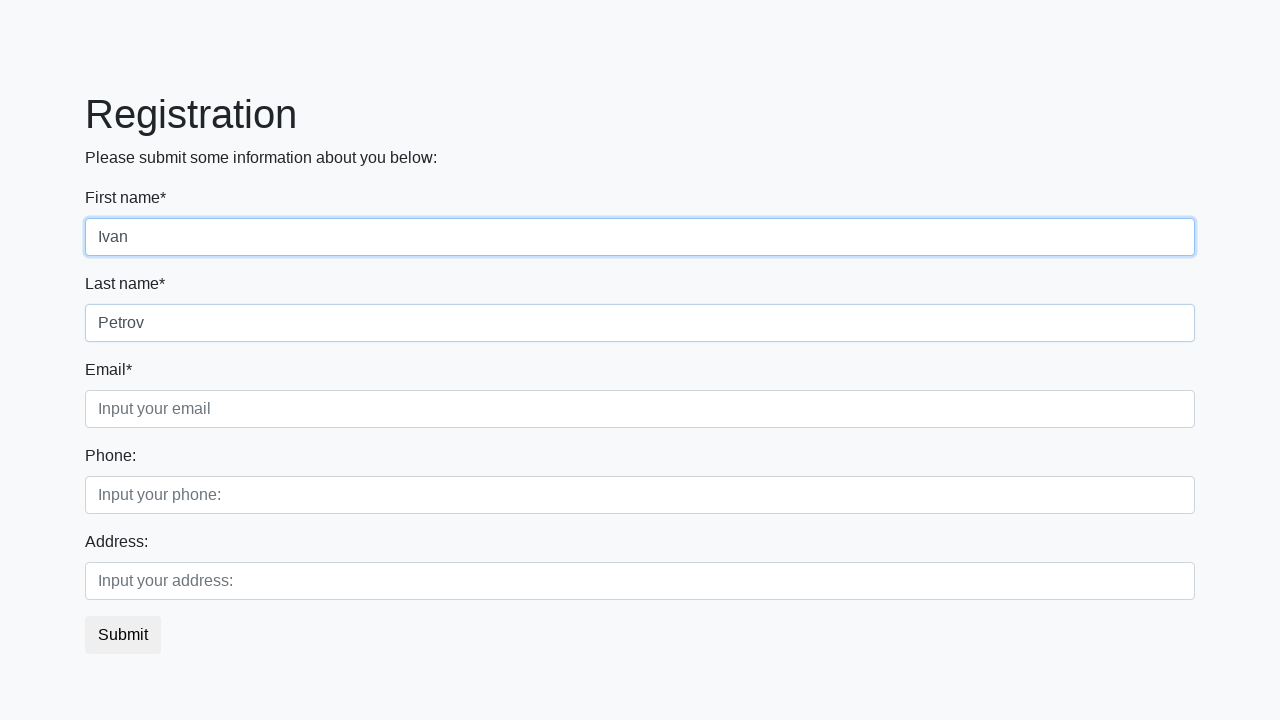

Filled email field with 'nety@mail.ru' on .first_block > div.third_class input
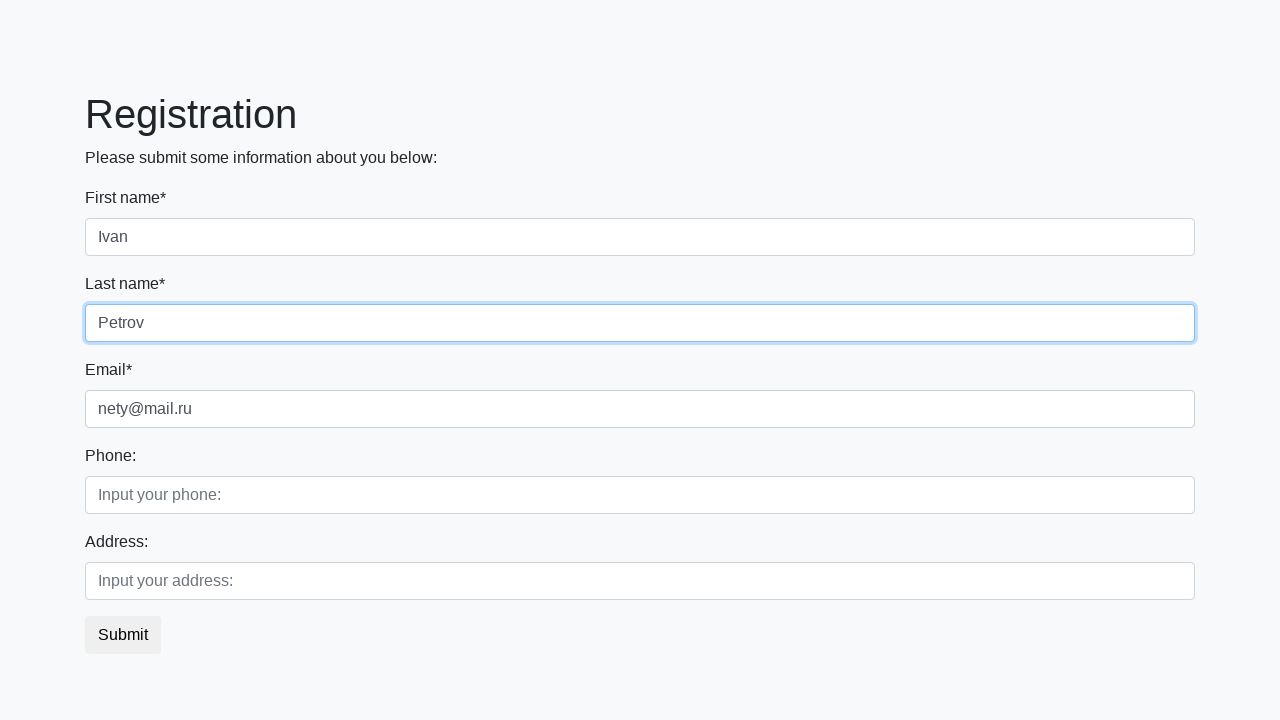

Clicked submit button to register at (123, 635) on button.btn
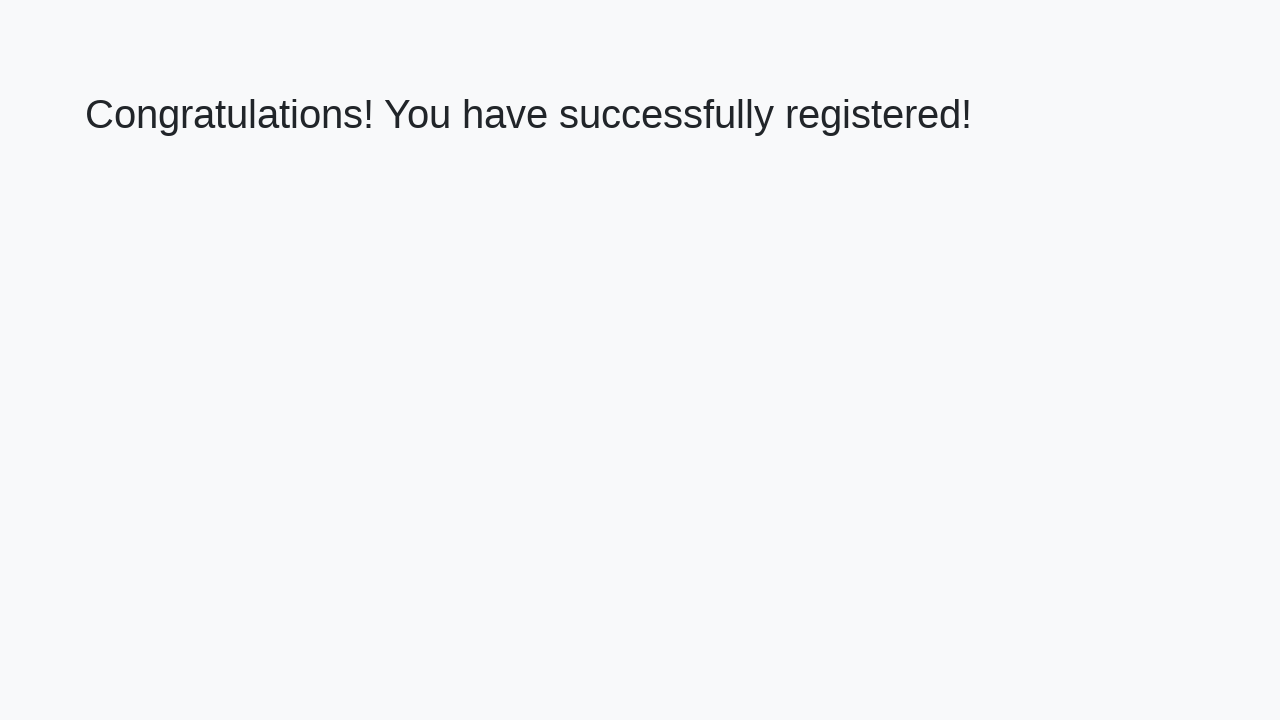

Success message heading loaded
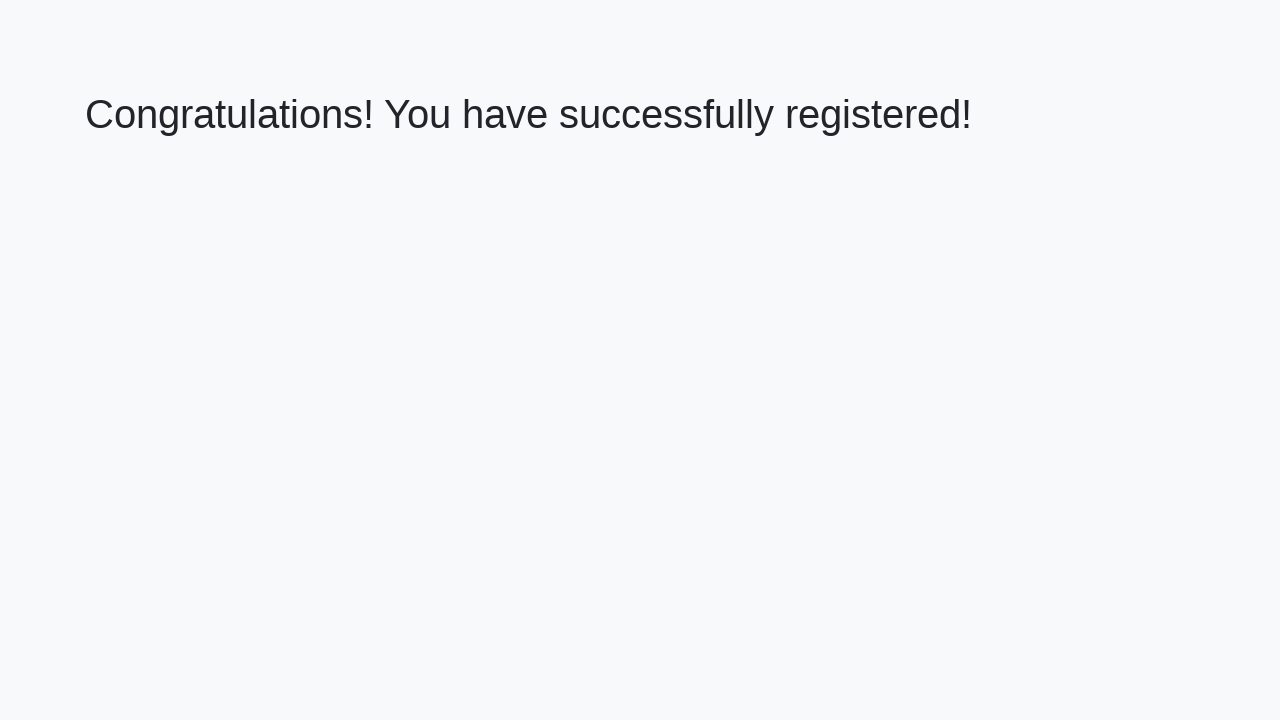

Retrieved success message: 'Congratulations! You have successfully registered!'
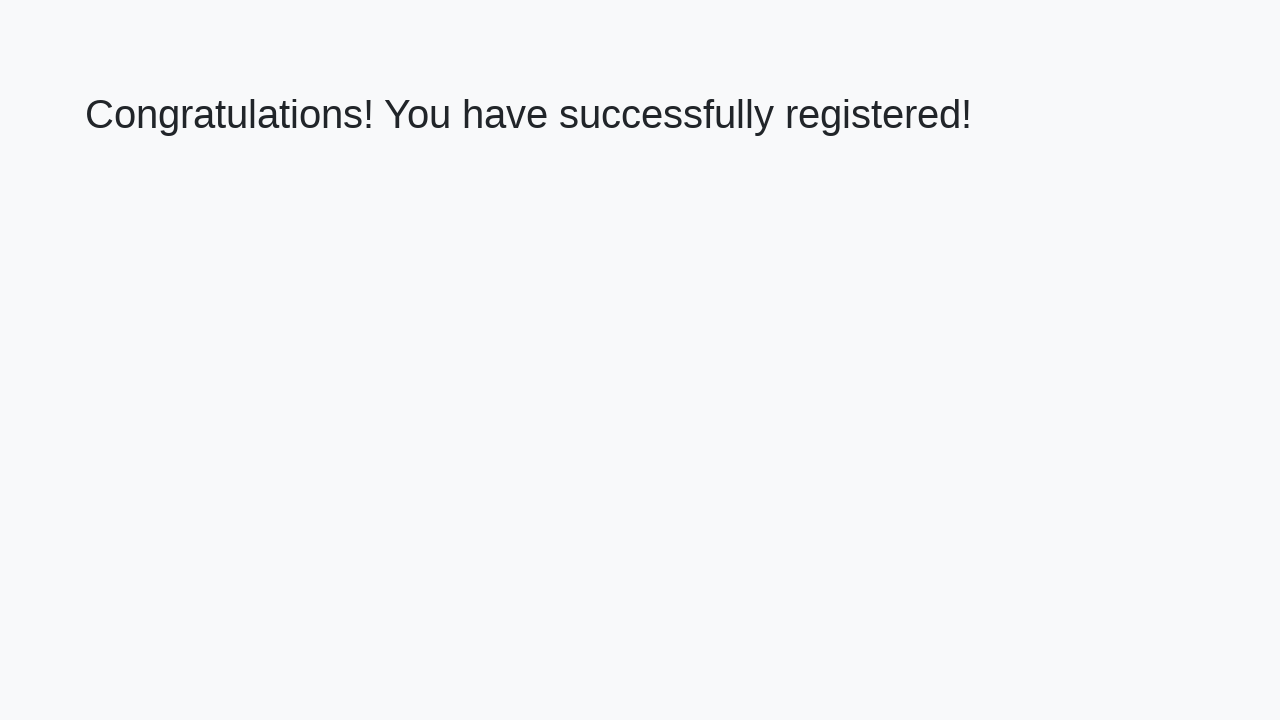

Verified success message matches expected text
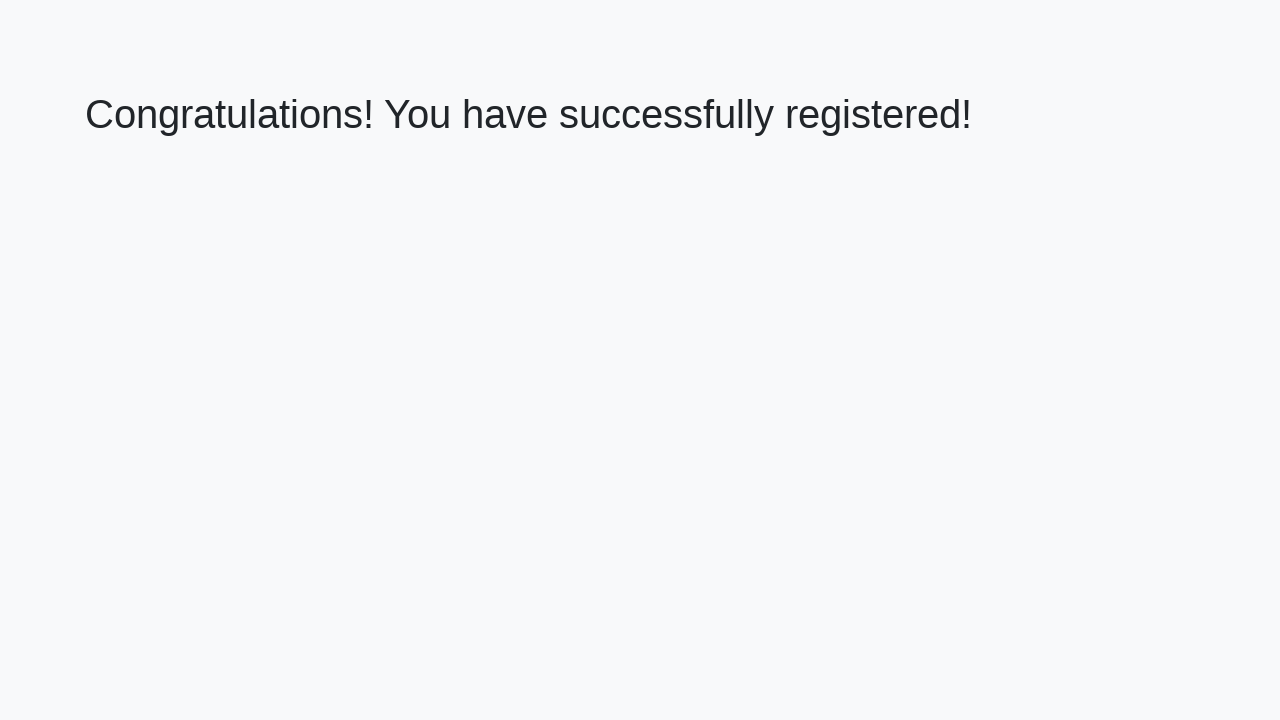

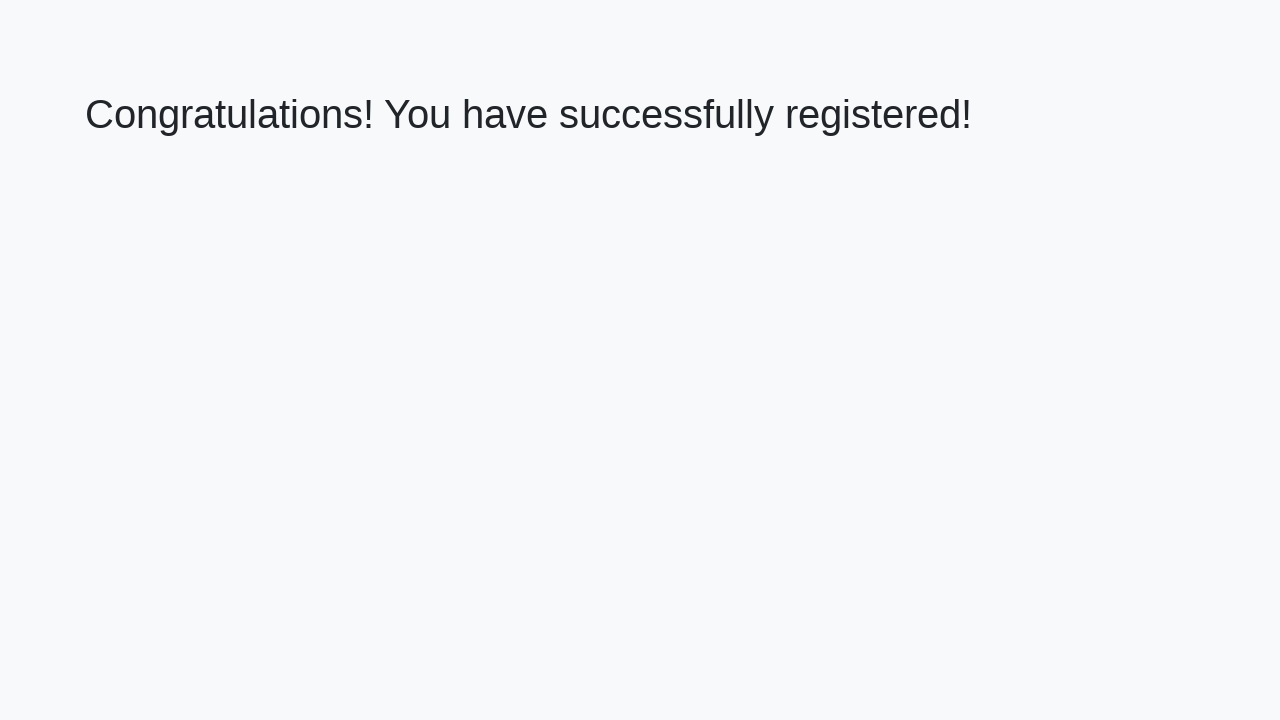